Tests handling of JavaScript alert popups by entering a name and triggering a confirmation alert

Starting URL: https://rahulshettyacademy.com/AutomationPractice/

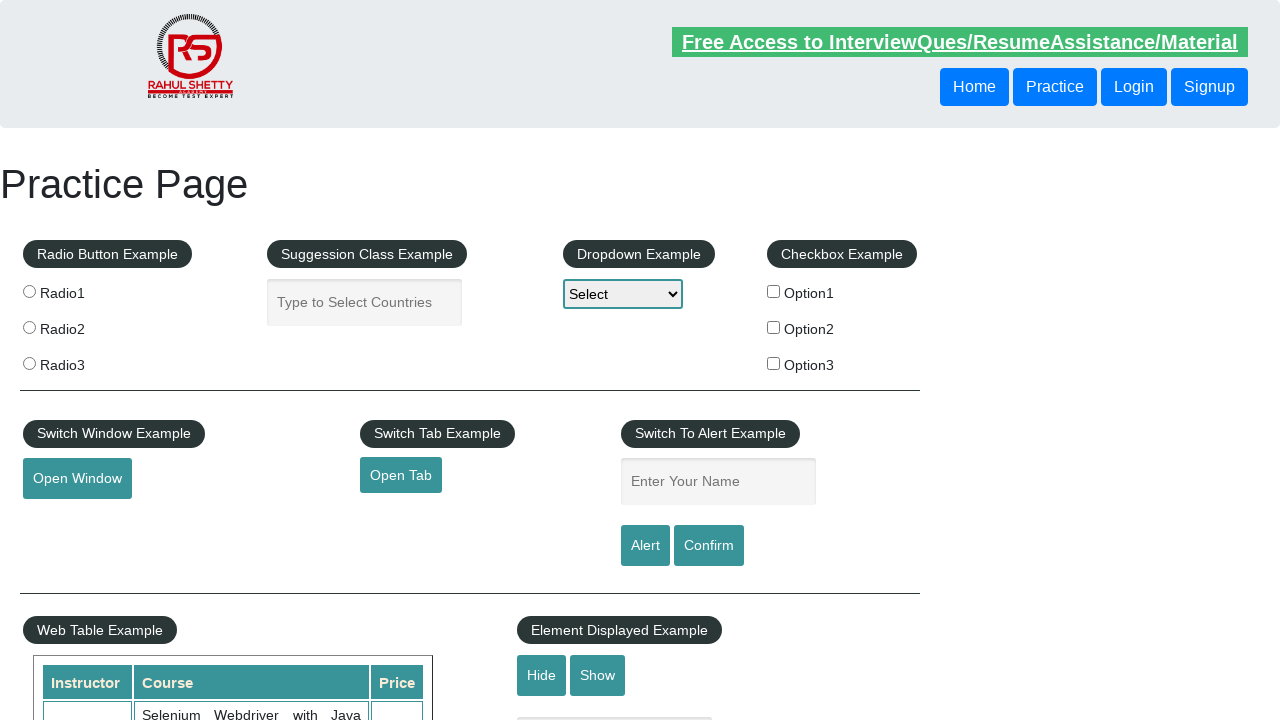

Navigated to automation practice page
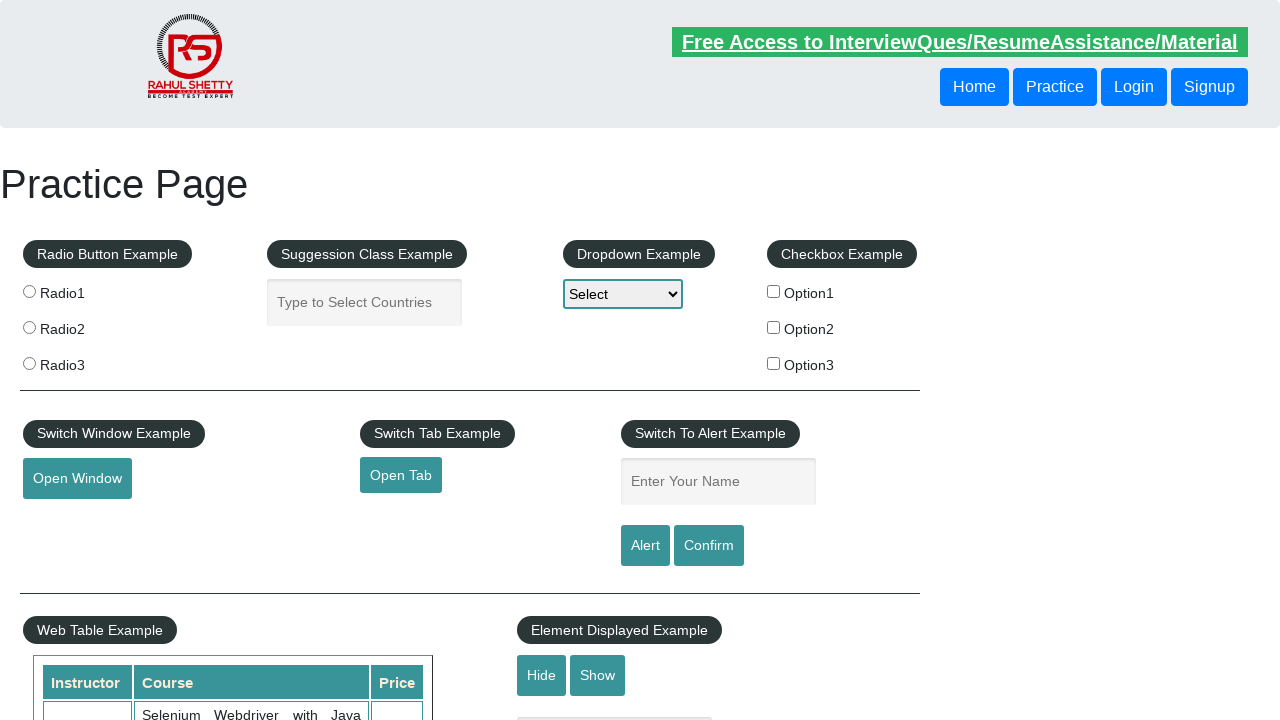

Filled name field with 'Lanre' on #name
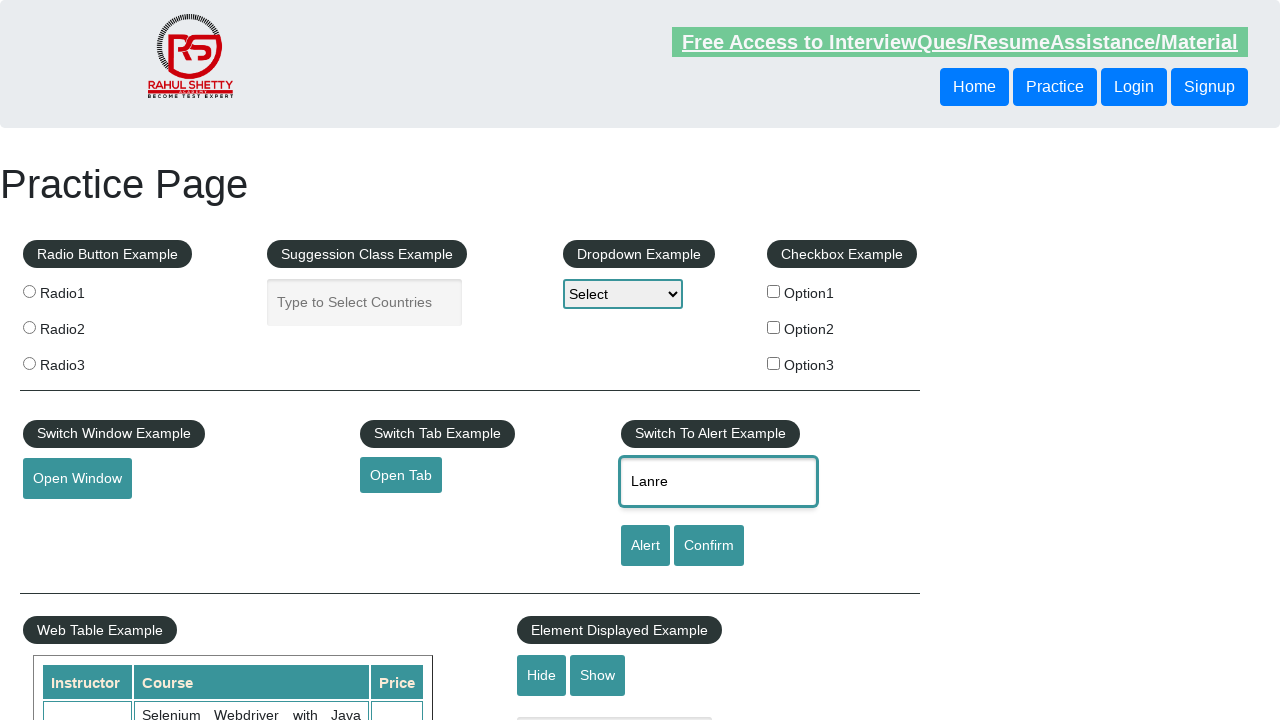

Clicked confirm button to trigger alert at (709, 546) on #confirmbtn
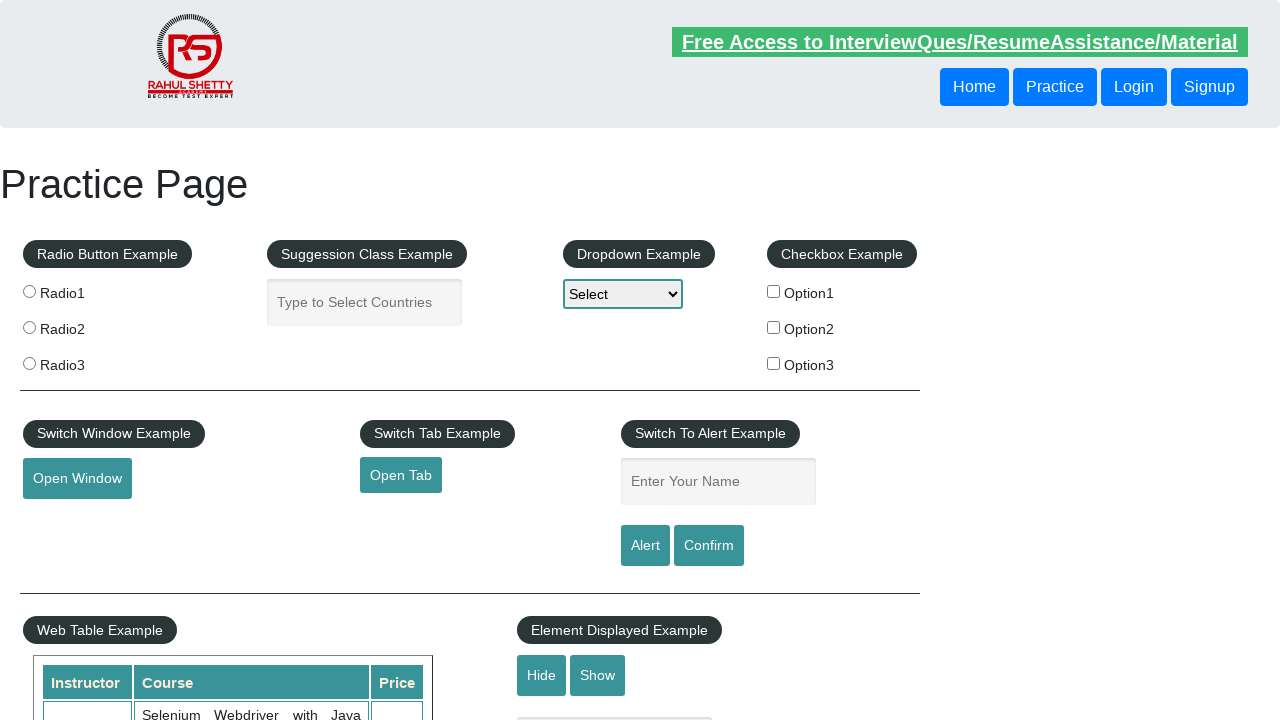

Set up dialog handler to accept alert popup
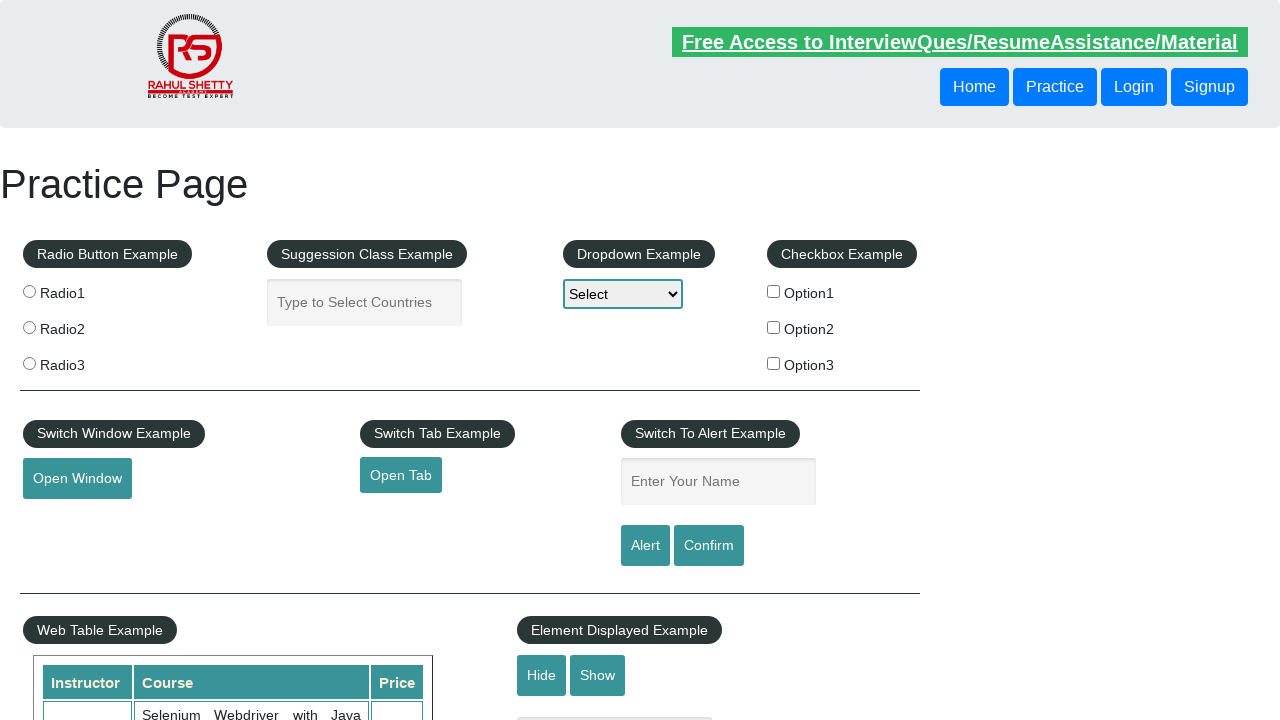

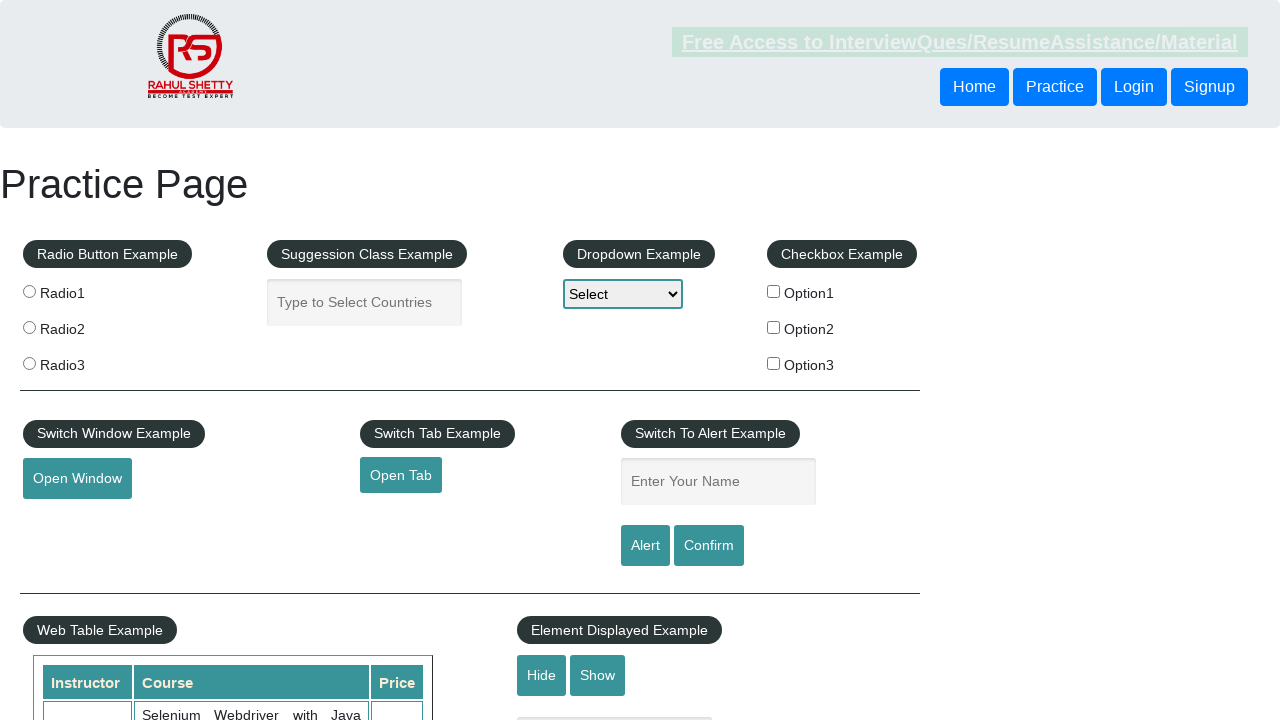